Tests multiple browser window handling by clicking a link that opens a new window, switching to the new window, and verifying the window titles before and after.

Starting URL: https://practice.cydeo.com/windows

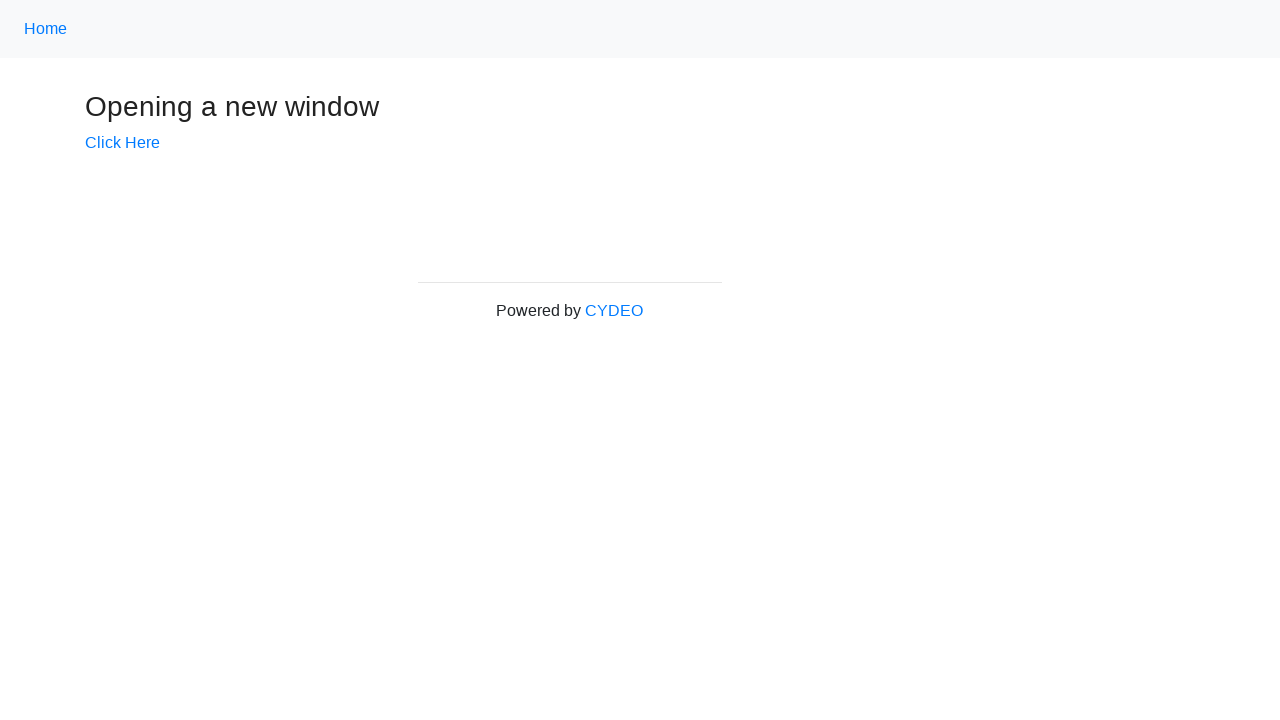

Verified initial page title is 'Windows'
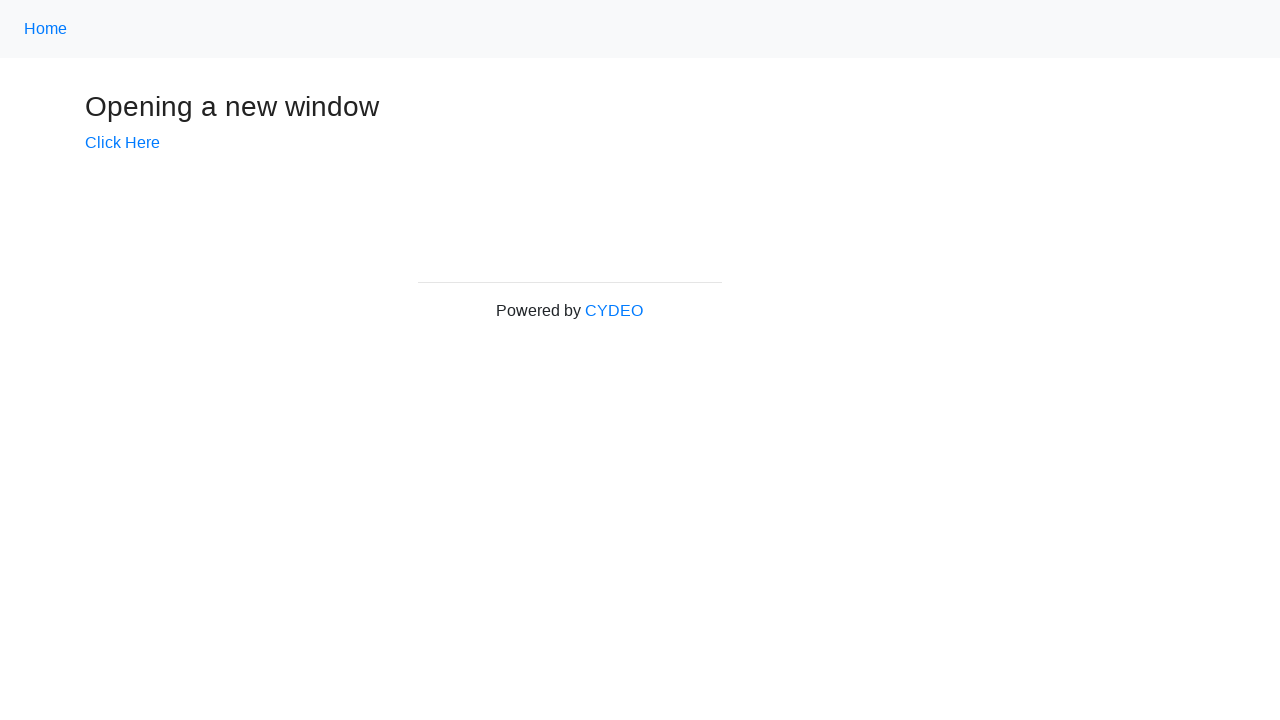

Clicked 'Click Here' link to open new window at (122, 143) on text=Click Here
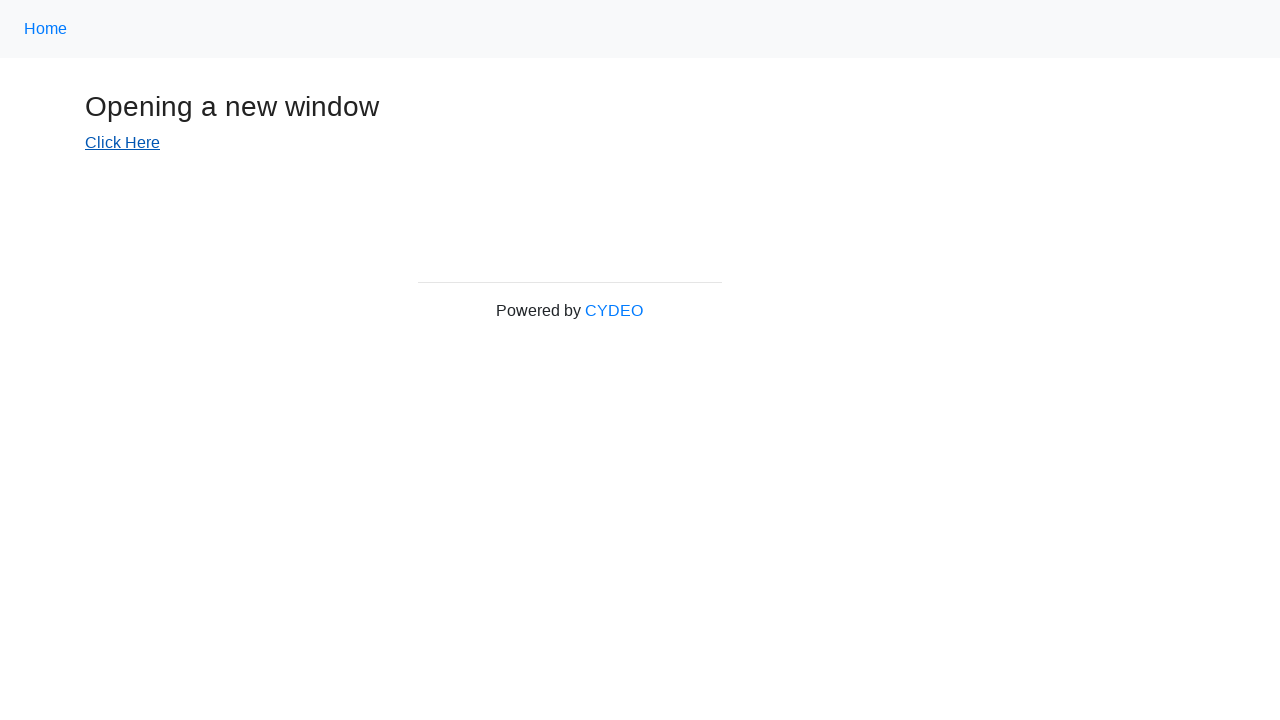

Captured new window page object
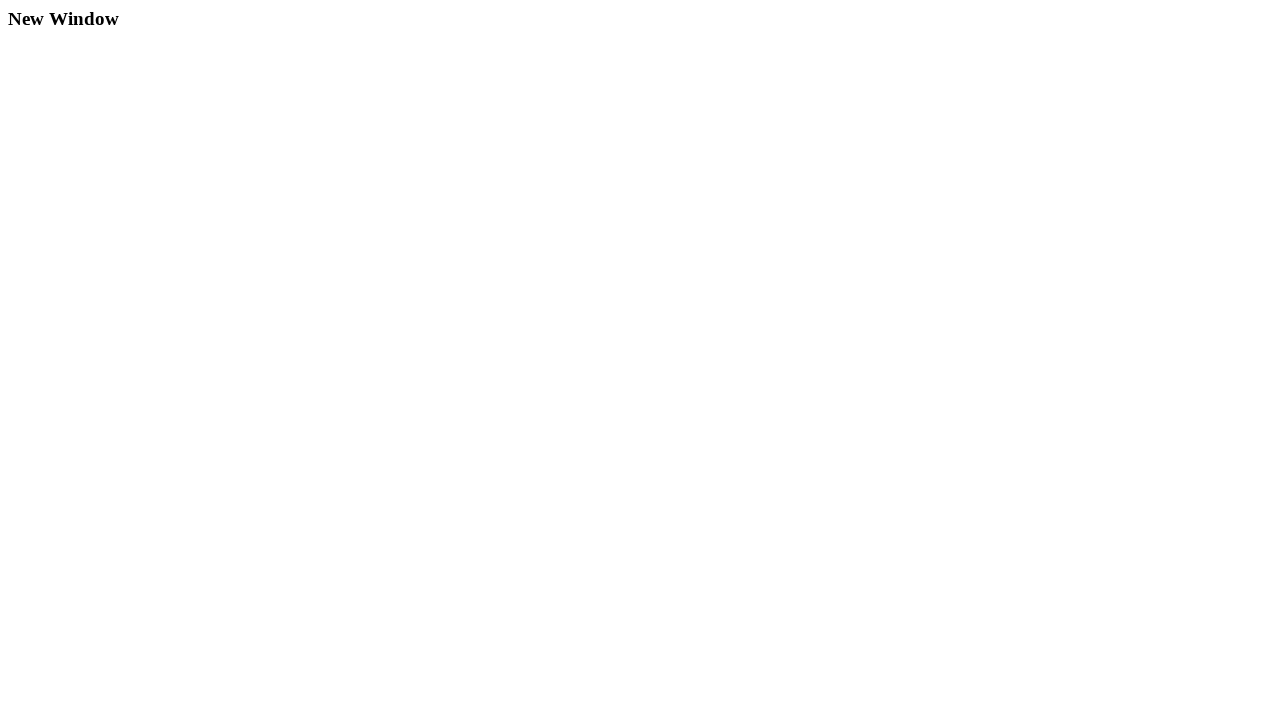

New window finished loading
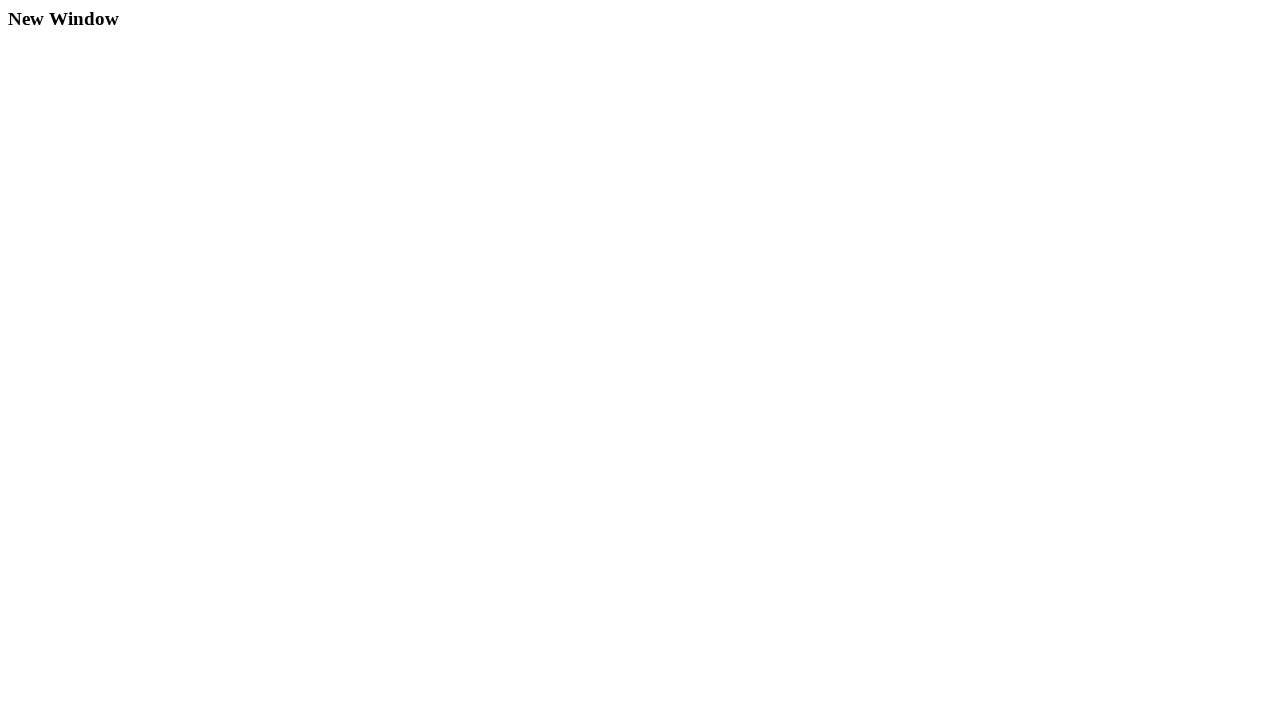

Verified new window title is 'New Window'
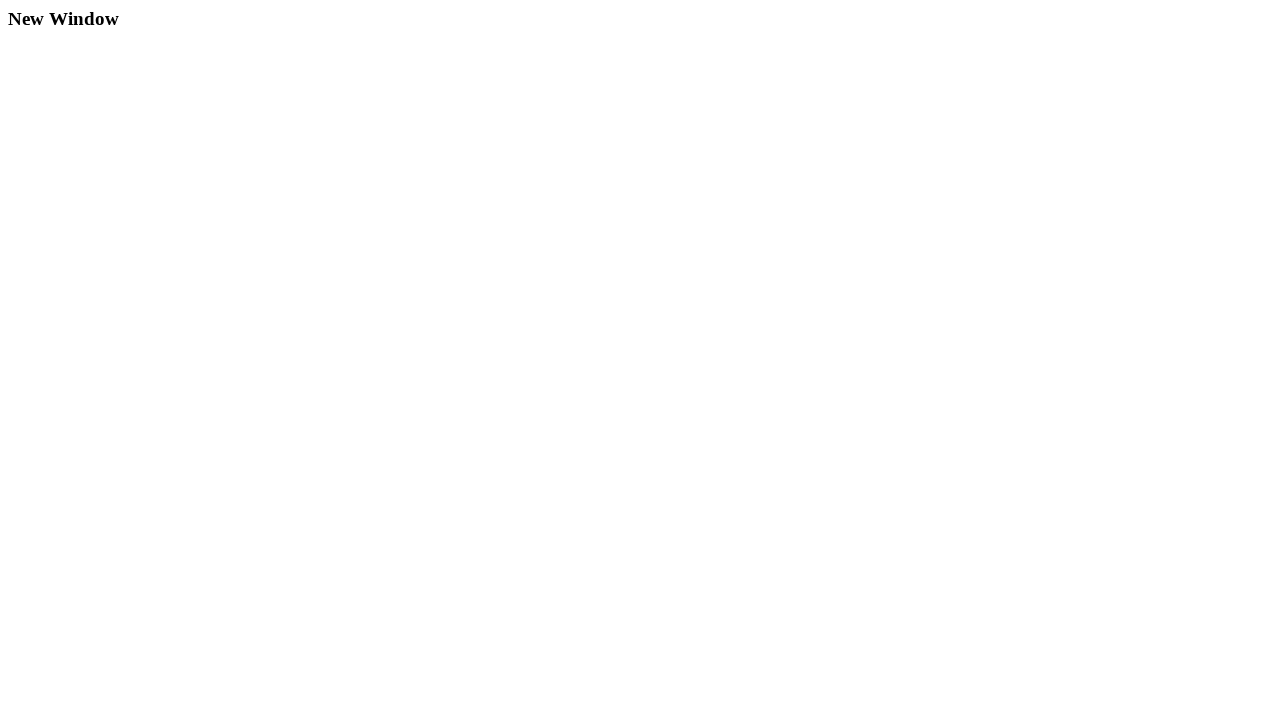

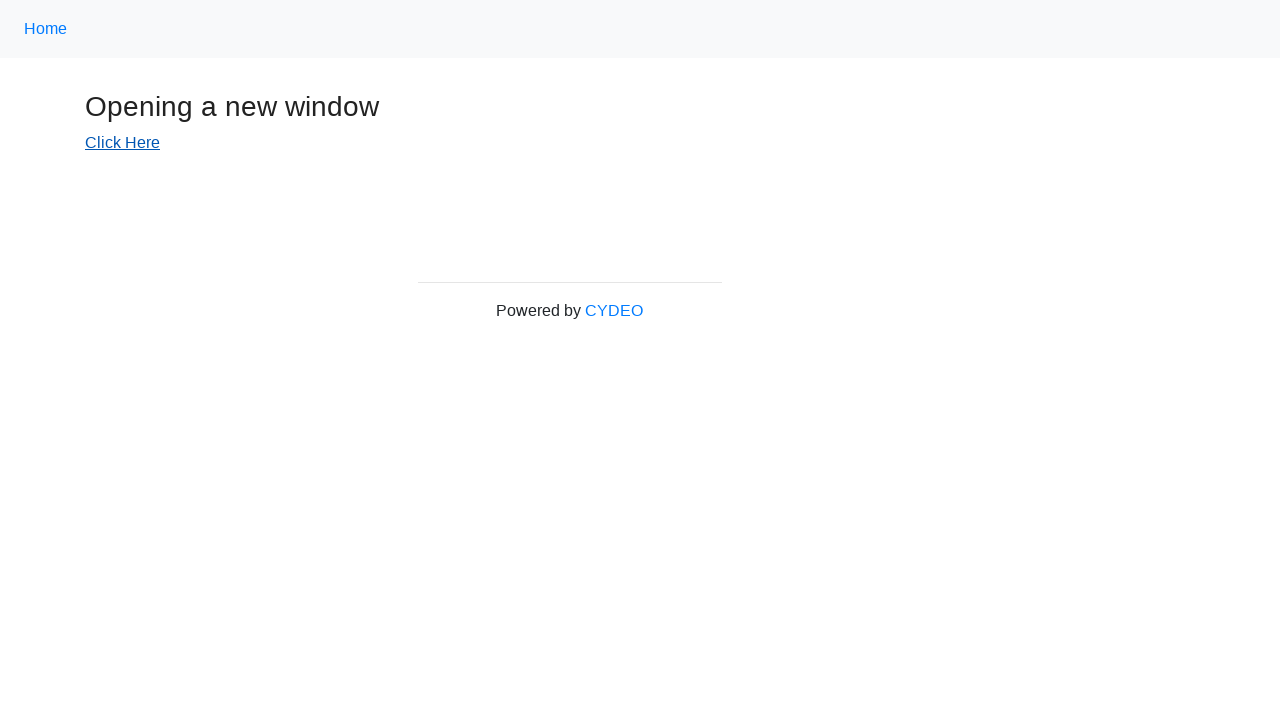